Tests demo site registration flow by entering an email and clicking enter button, then verifies the page title

Starting URL: http://demo.automationtesting.in/

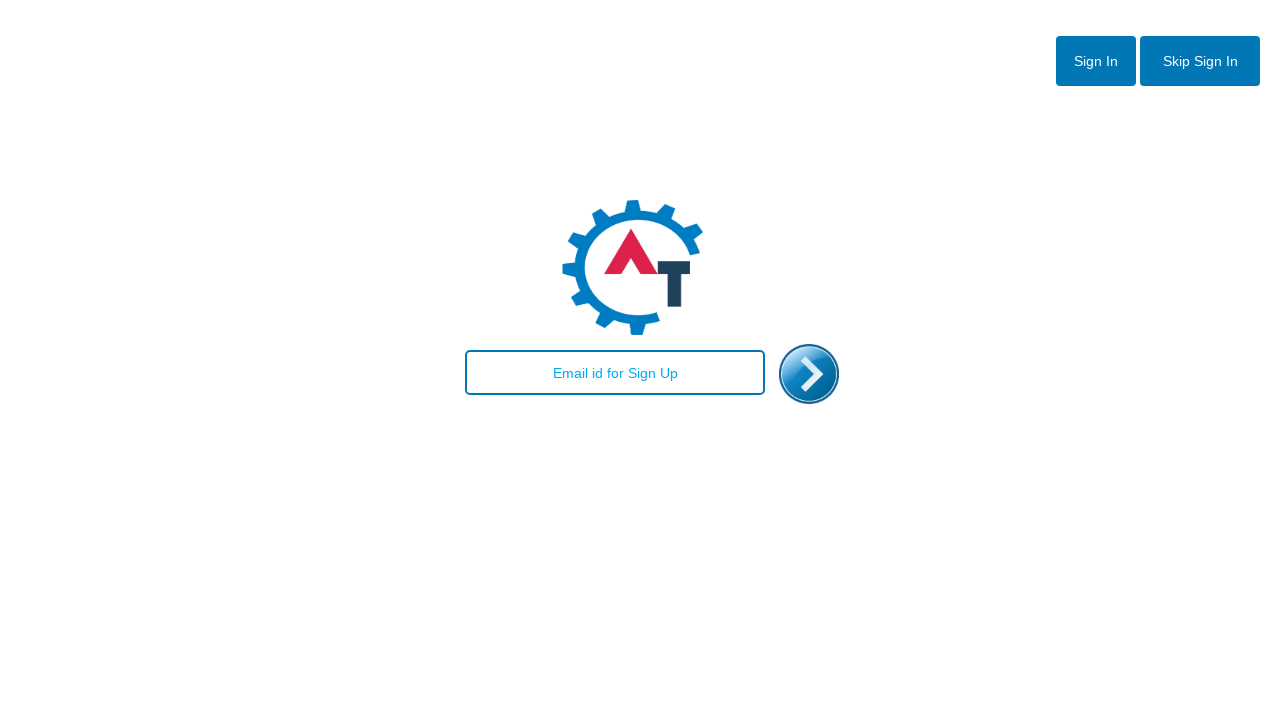

Filled email field with 'testuser123@example.com' on #email
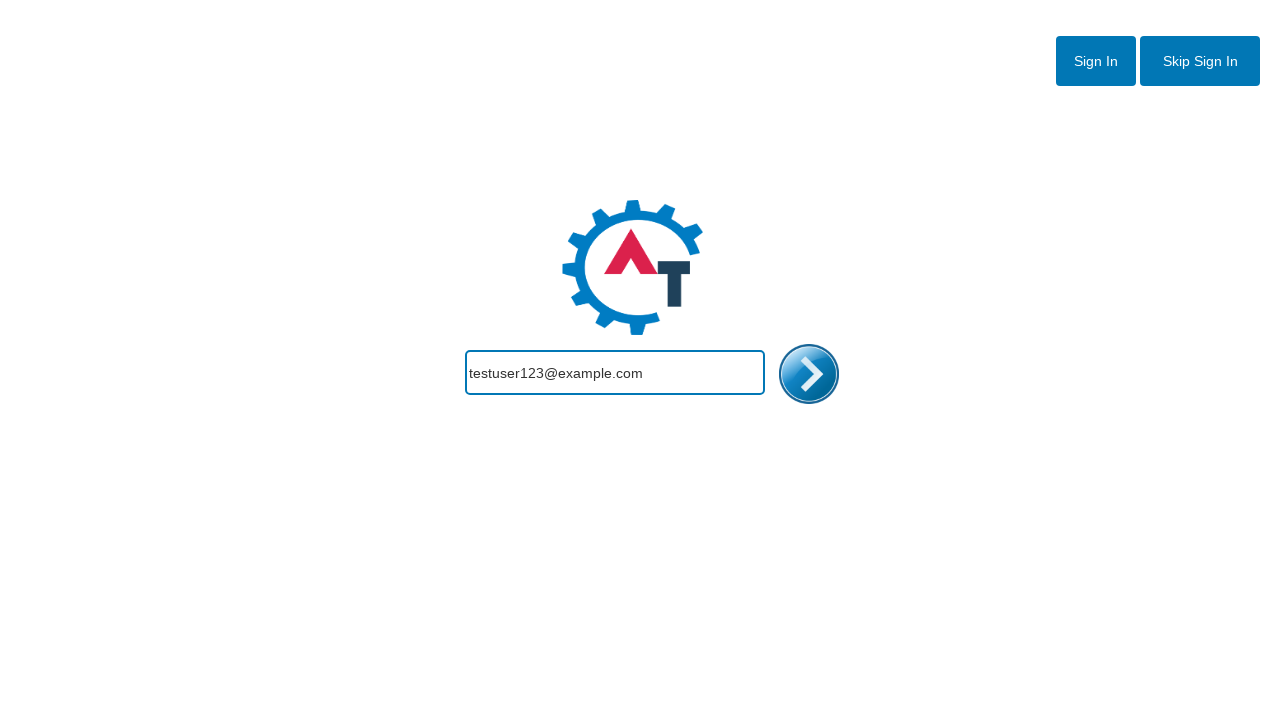

Clicked enter button to proceed with registration at (809, 374) on #enterimg
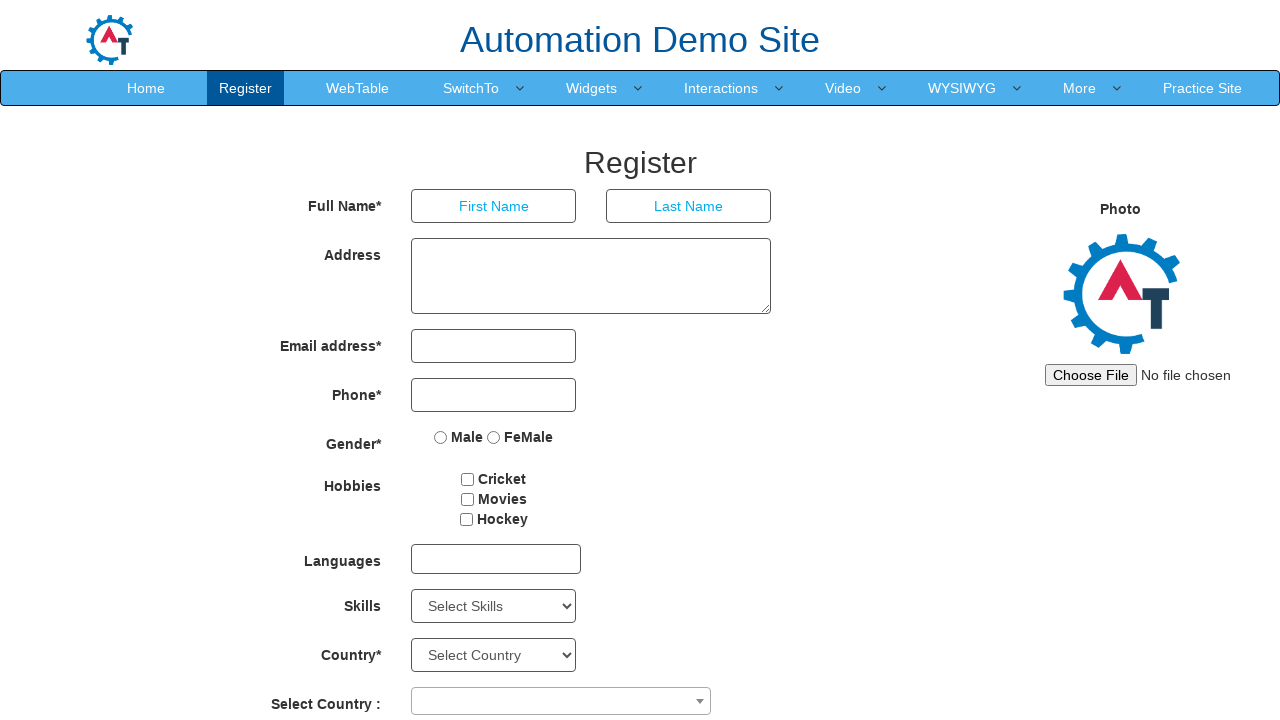

Page loaded and network idle state reached
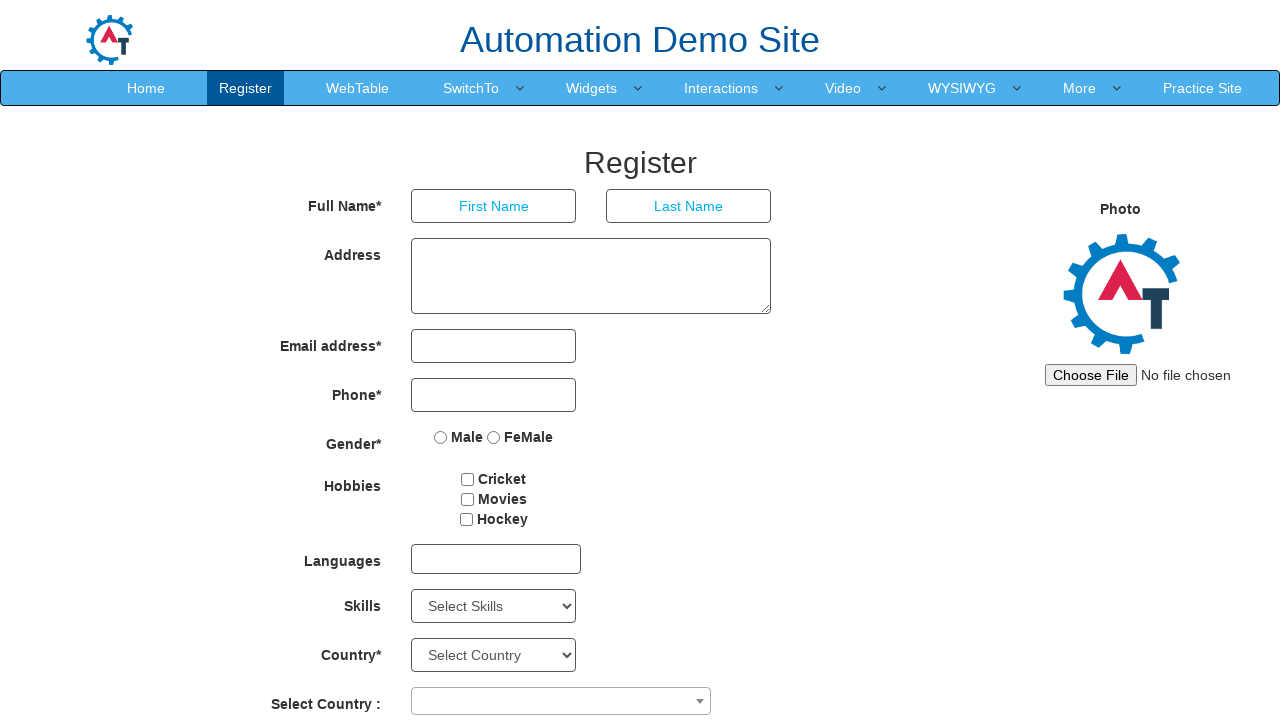

Verified page title is 'Register'
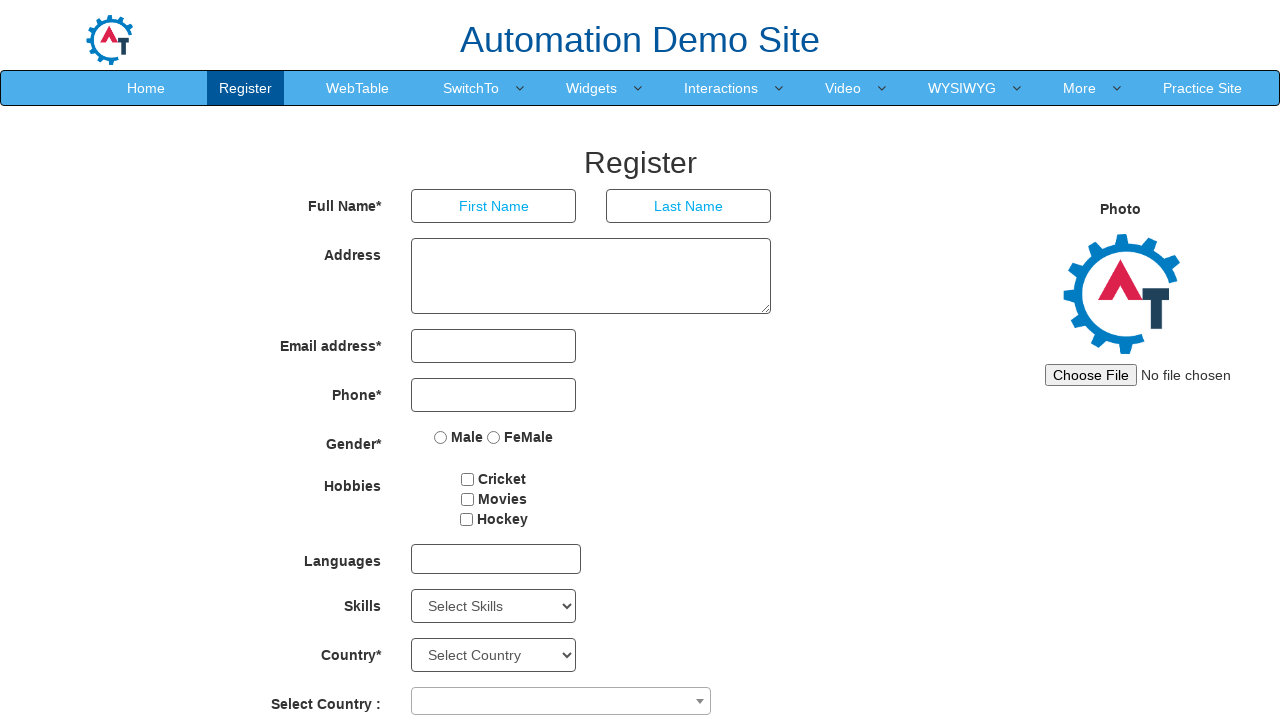

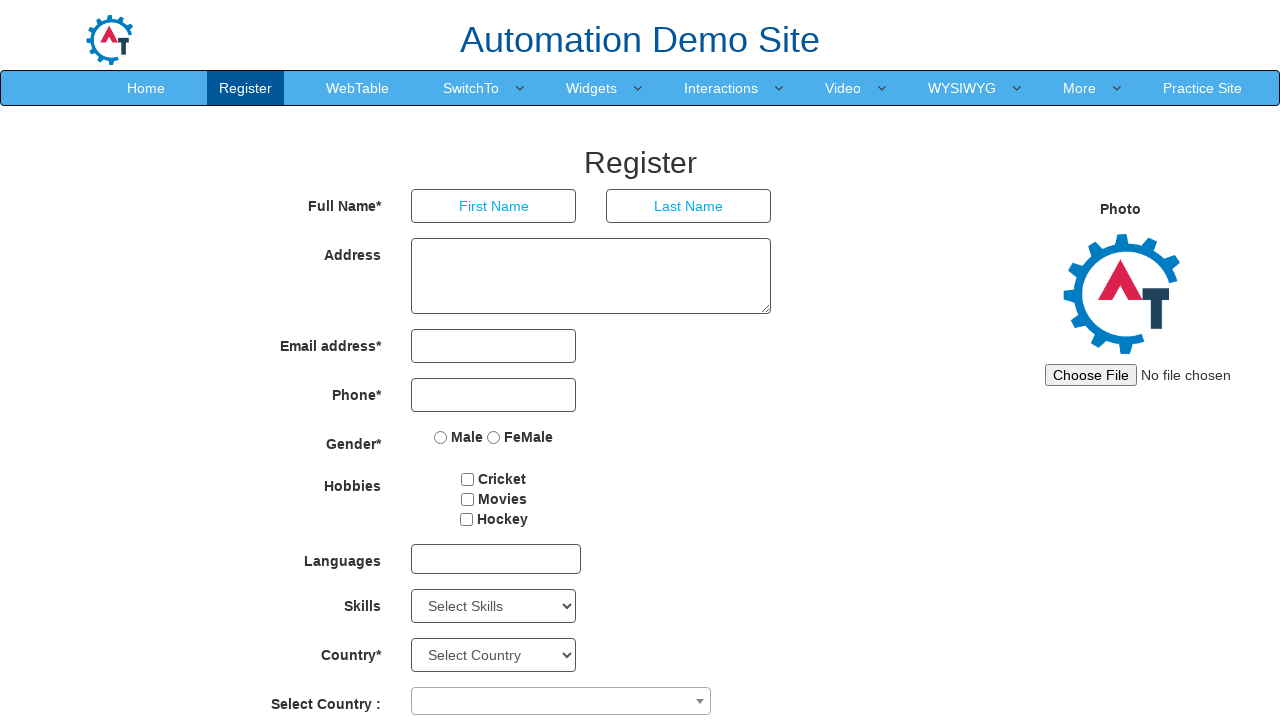